Tests that new items are appended to the bottom of the todo list

Starting URL: https://demo.playwright.dev/todomvc

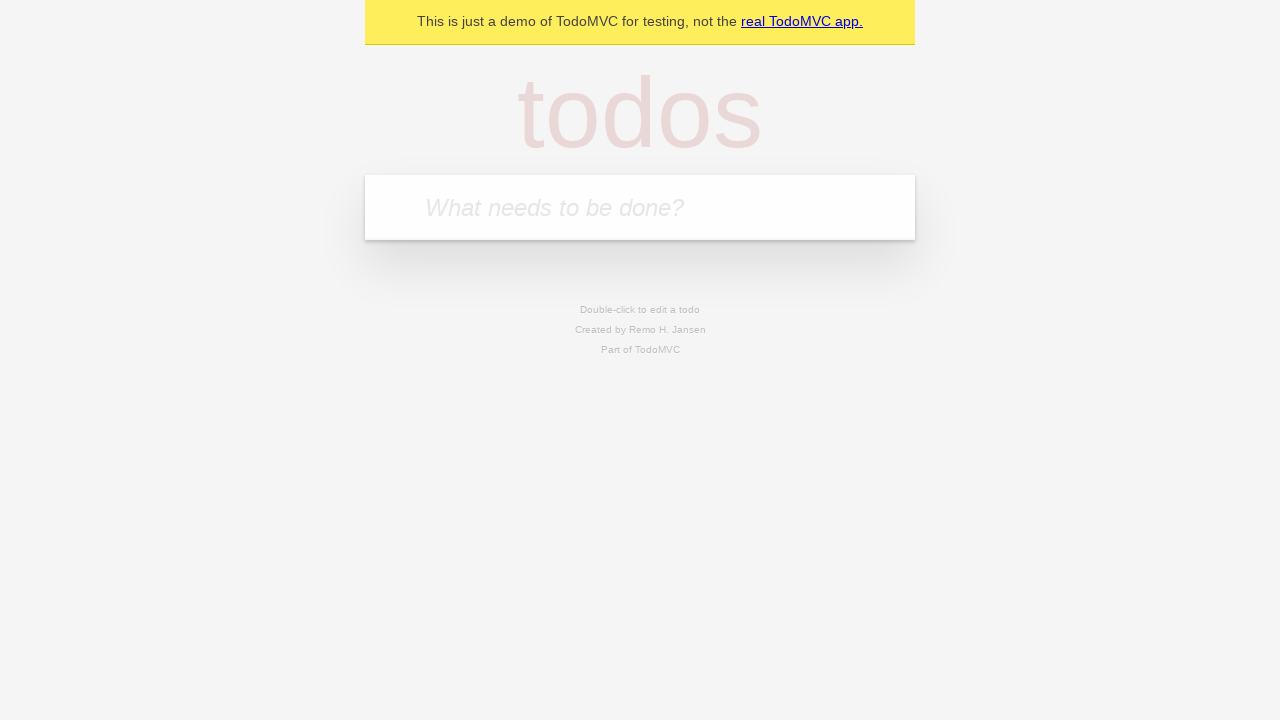

Filled input field with 'buy some cheese' on internal:attr=[placeholder="What needs to be done?"i]
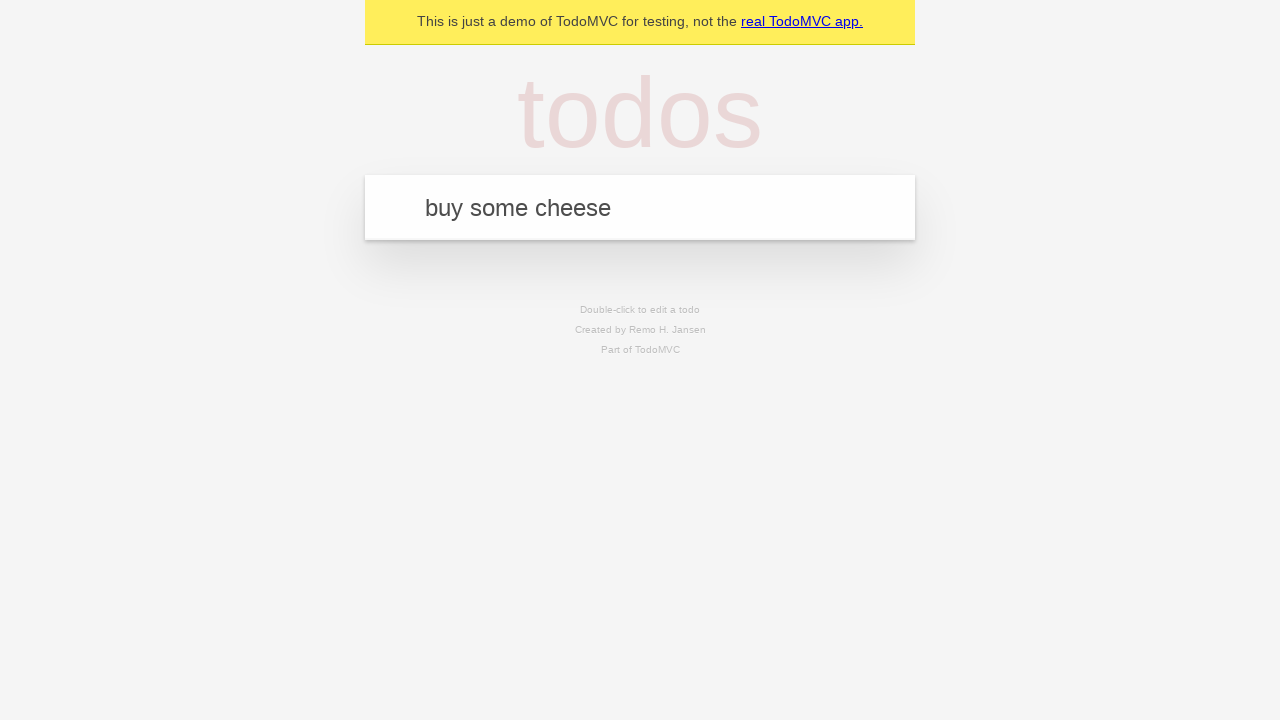

Pressed Enter to add 'buy some cheese' to todo list on internal:attr=[placeholder="What needs to be done?"i]
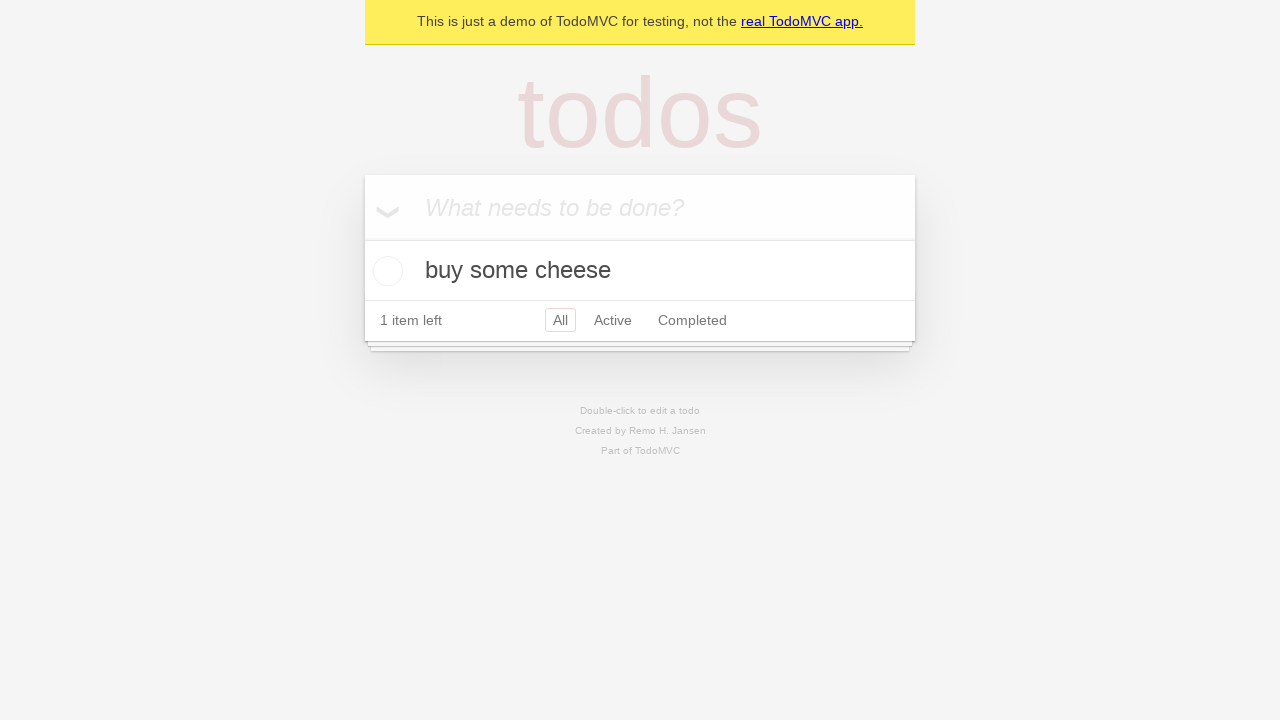

Filled input field with 'feed the cat' on internal:attr=[placeholder="What needs to be done?"i]
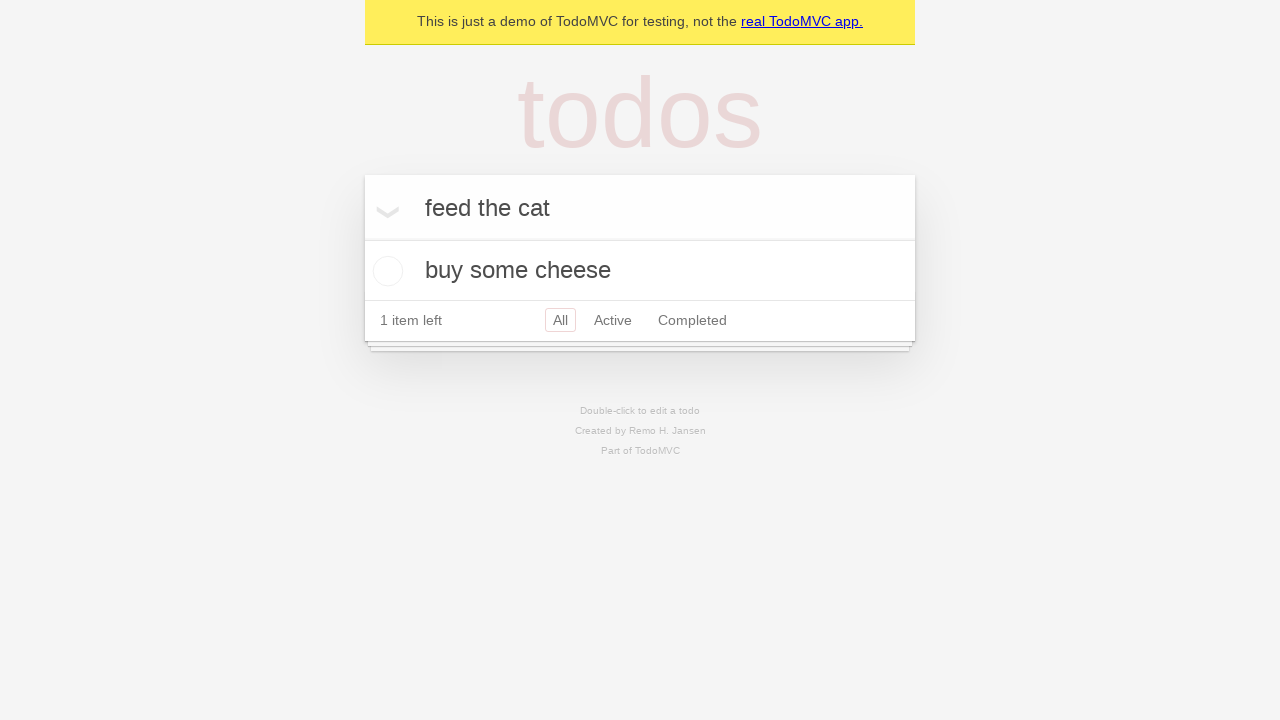

Pressed Enter to add 'feed the cat' to todo list on internal:attr=[placeholder="What needs to be done?"i]
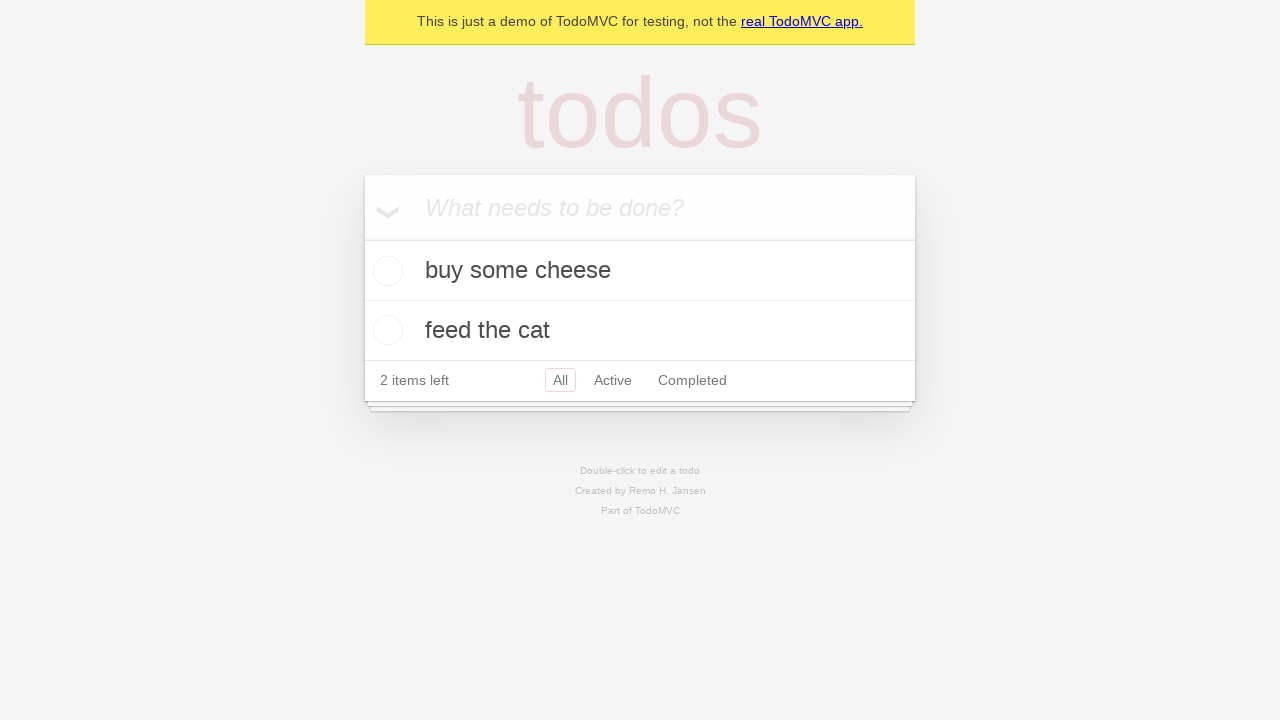

Filled input field with 'book a doctors appointment' on internal:attr=[placeholder="What needs to be done?"i]
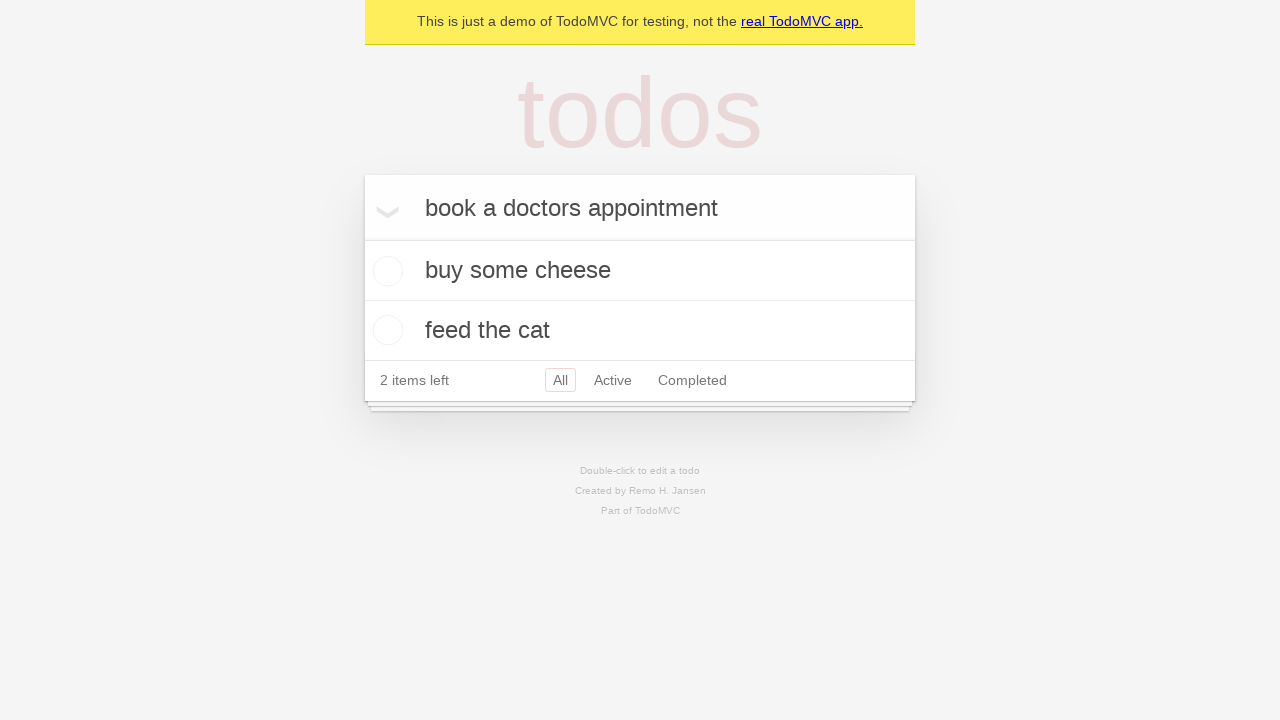

Pressed Enter to add 'book a doctors appointment' to todo list on internal:attr=[placeholder="What needs to be done?"i]
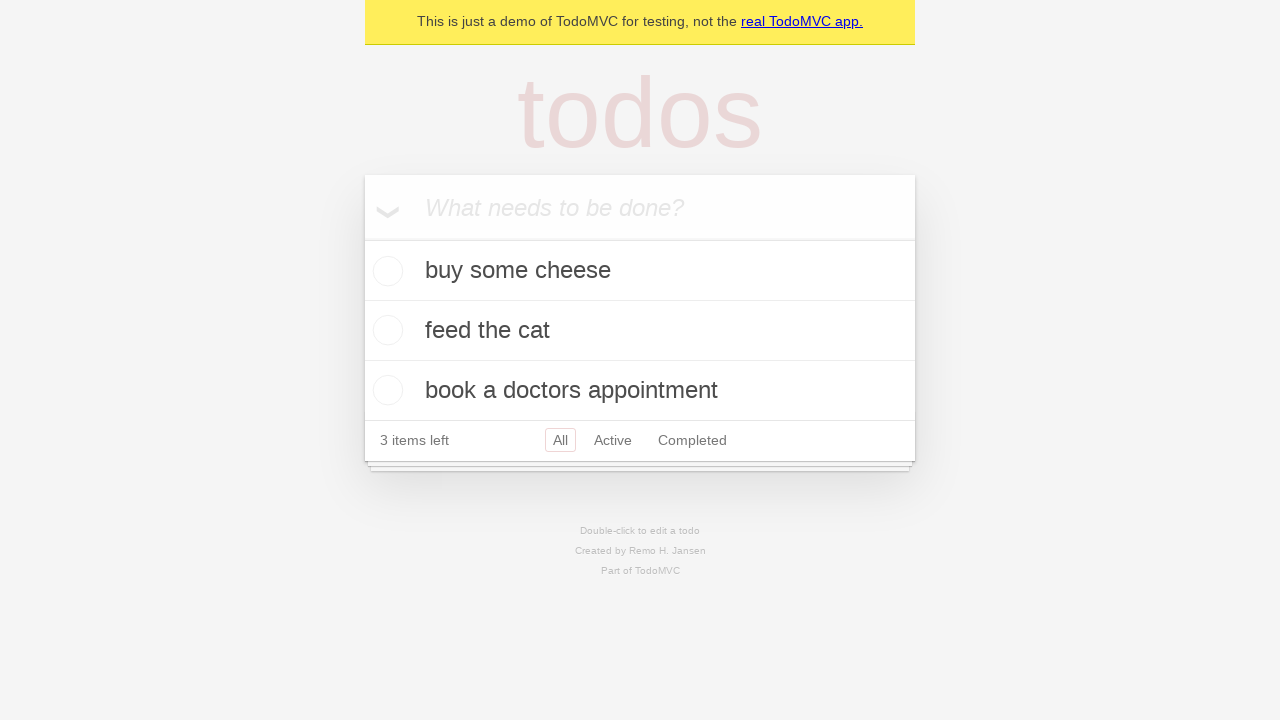

Todo count element loaded
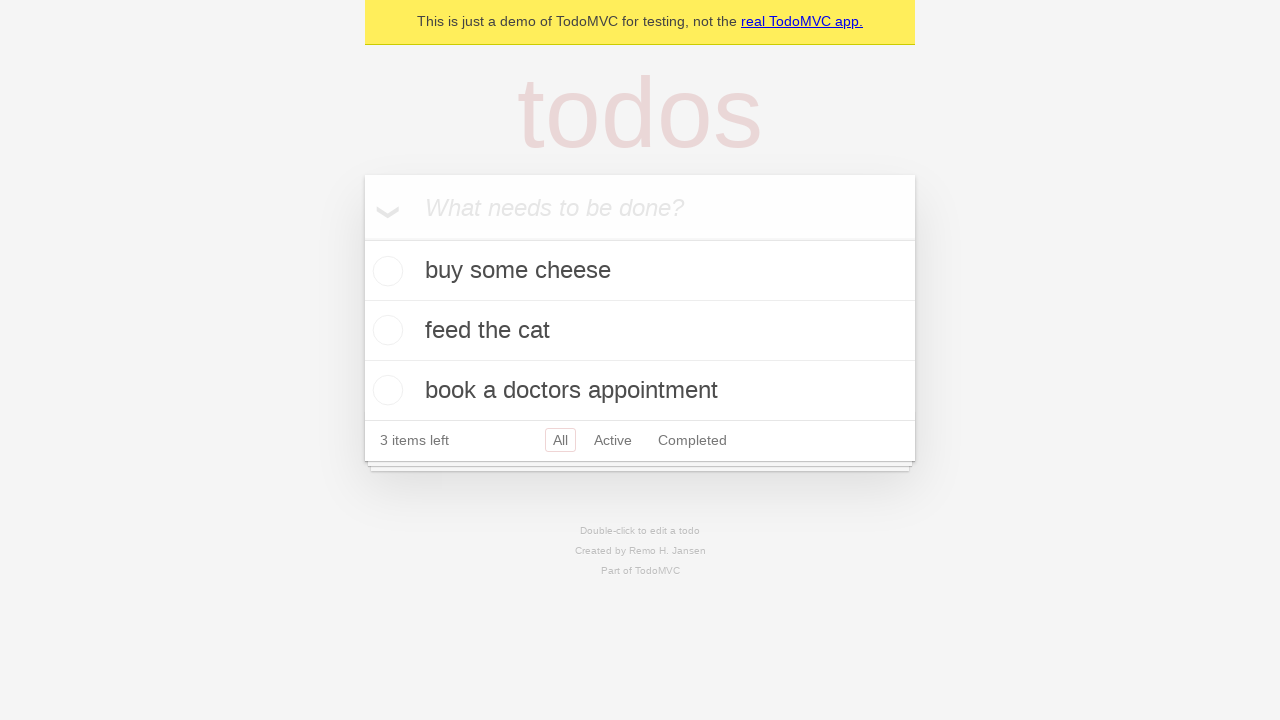

Verified that '3 items left' text is displayed, confirming all items were appended to the list
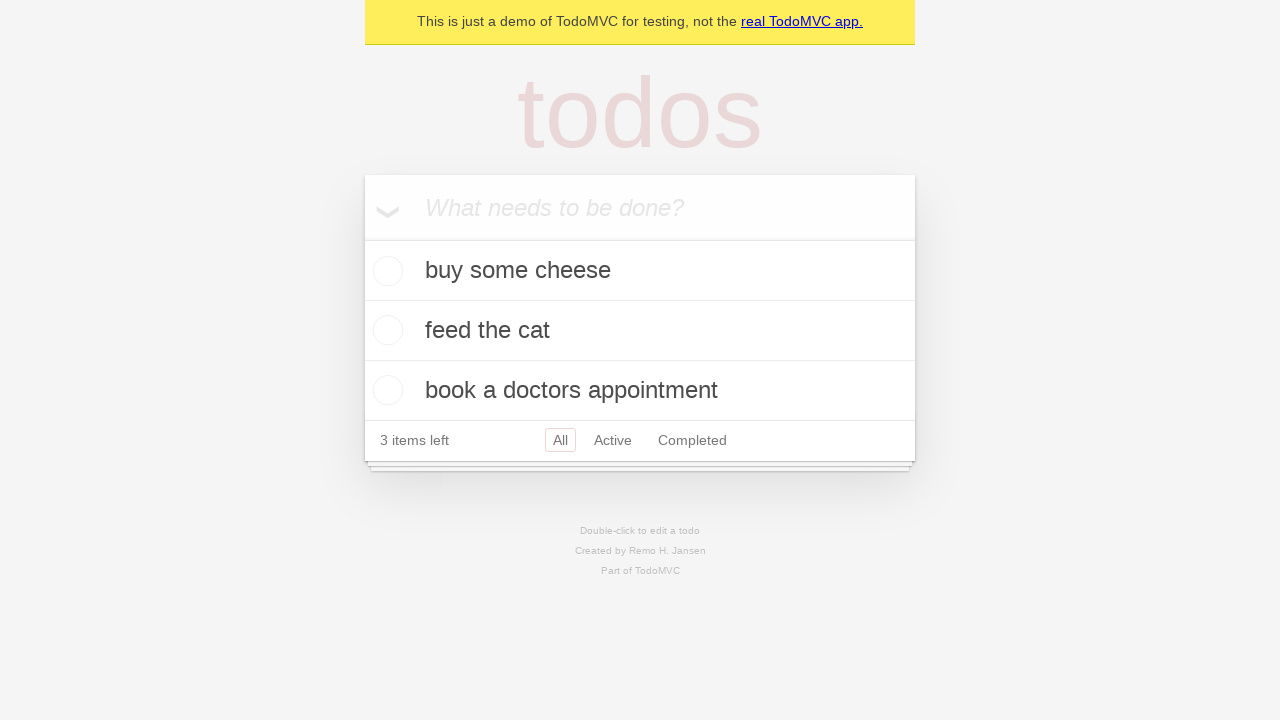

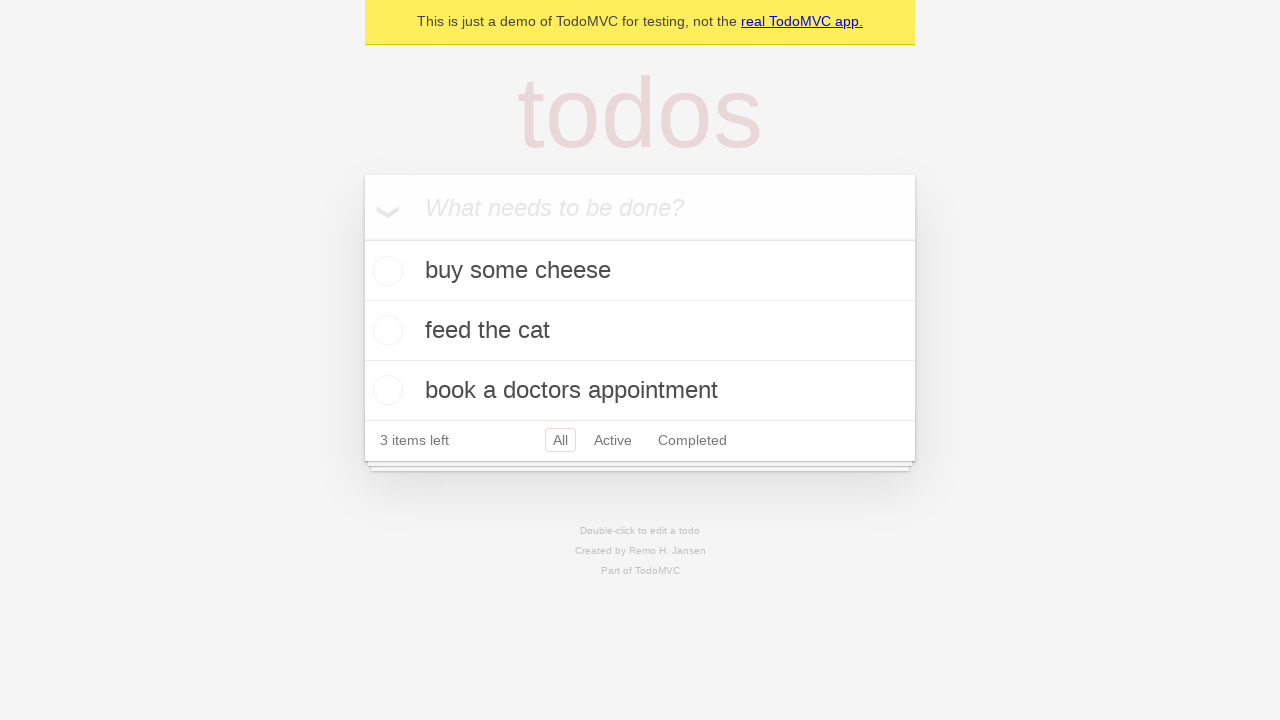